Tests Python.org search functionality by entering "pycon" in the search box and verifying results are displayed

Starting URL: http://www.python.org

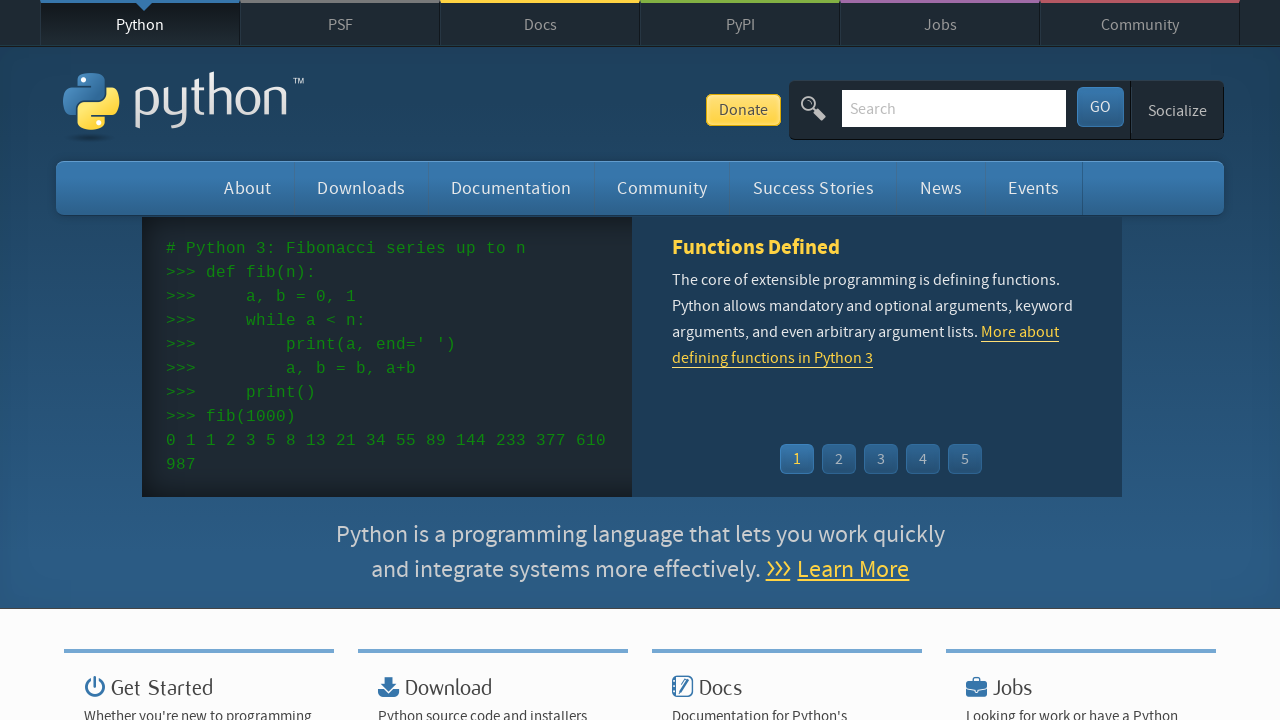

Verified page title contains 'Python'
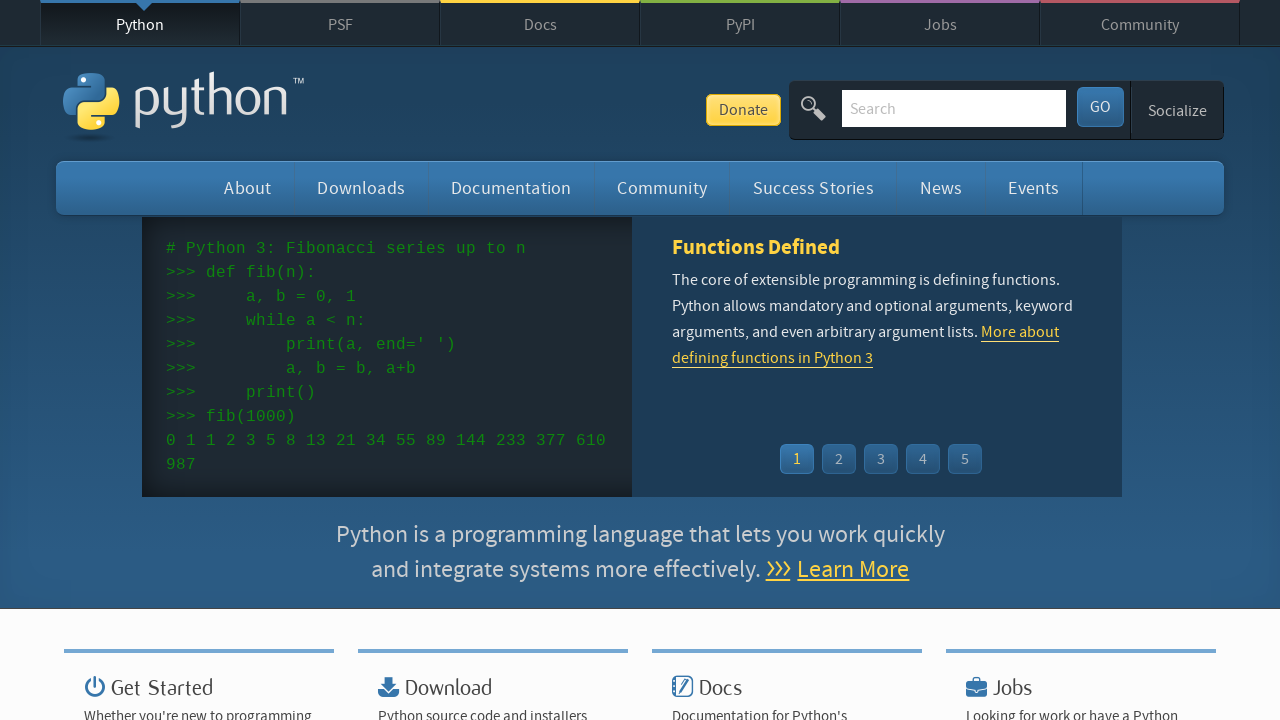

Verified page title does not contain 'PPython'
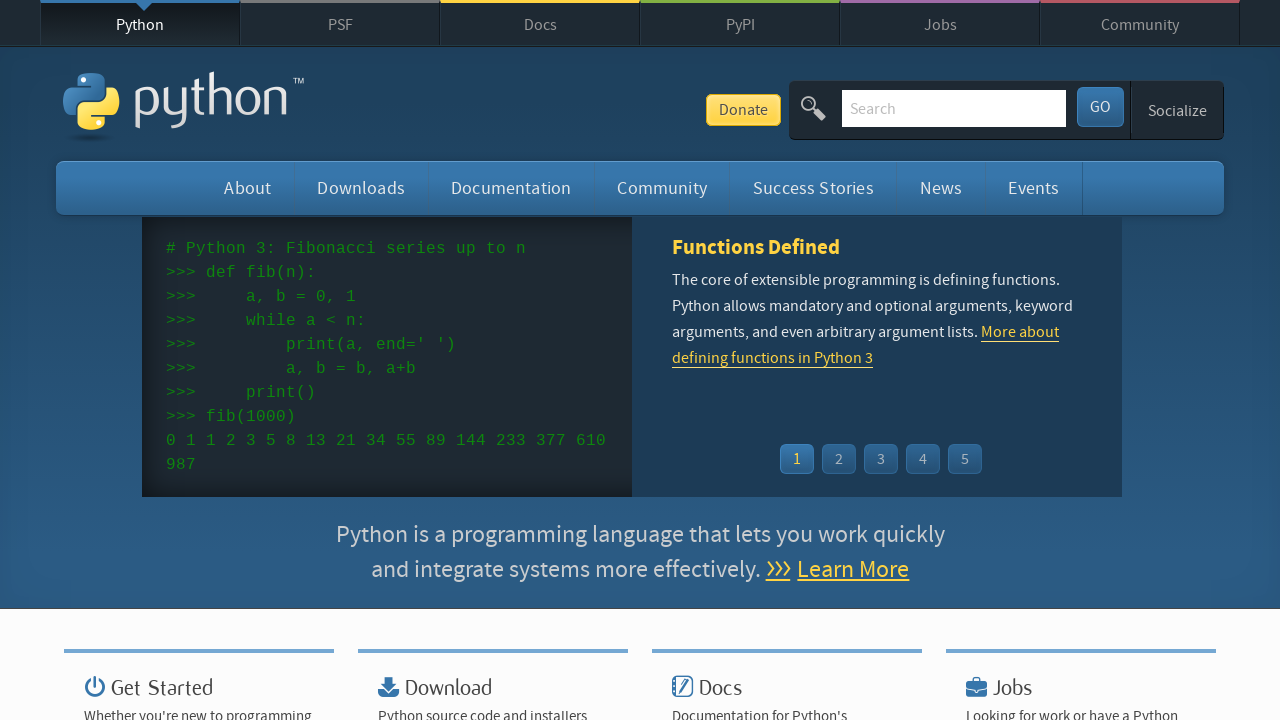

Located search input field
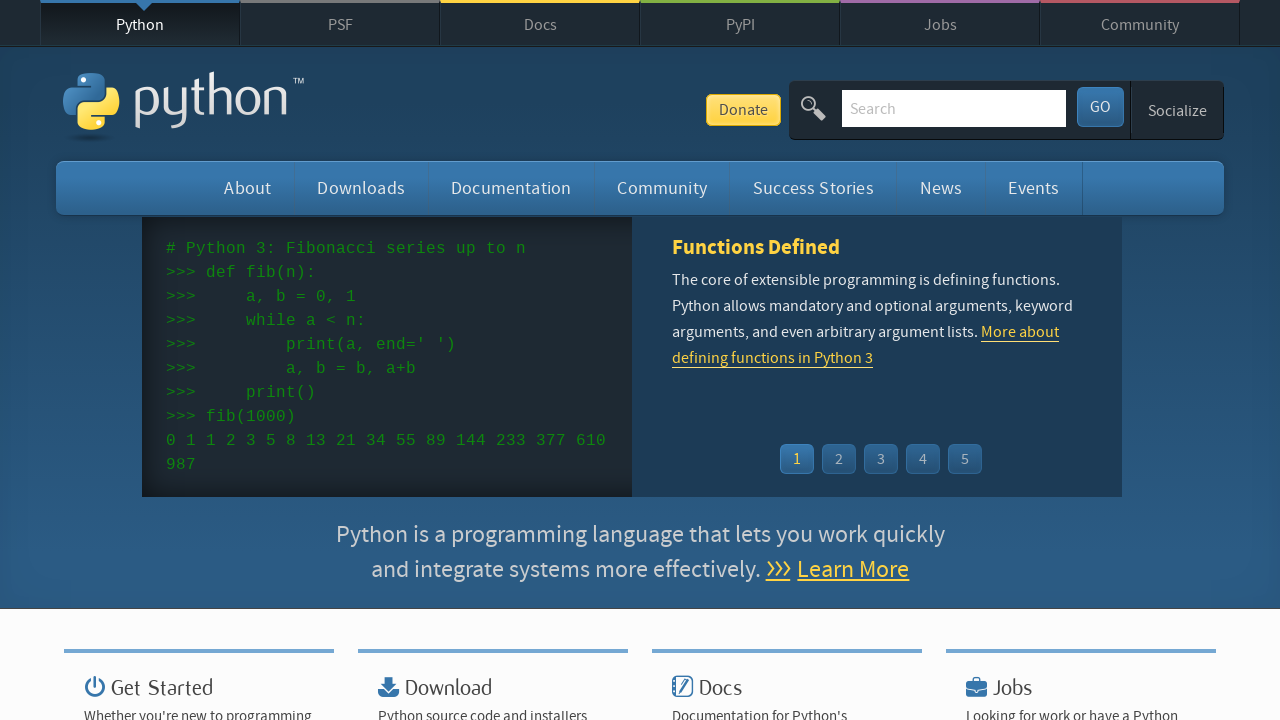

Cleared search input field on input[name='q']
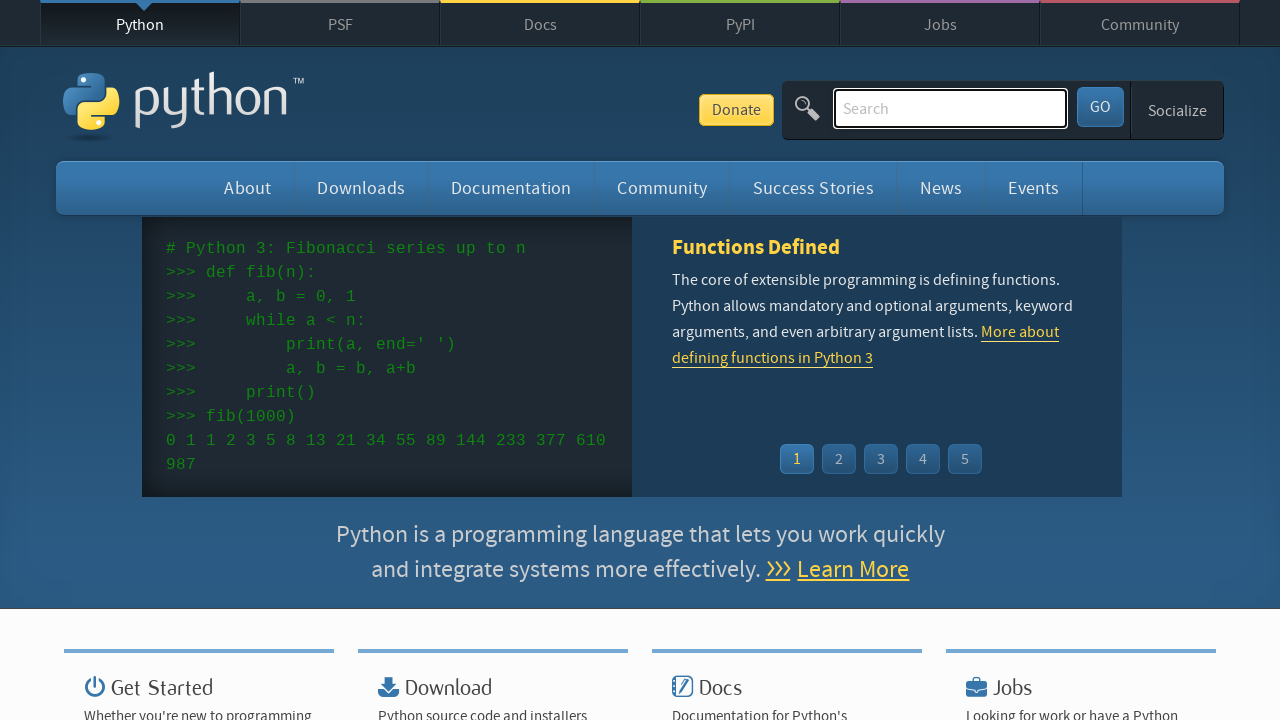

Entered 'pycon' in search field on input[name='q']
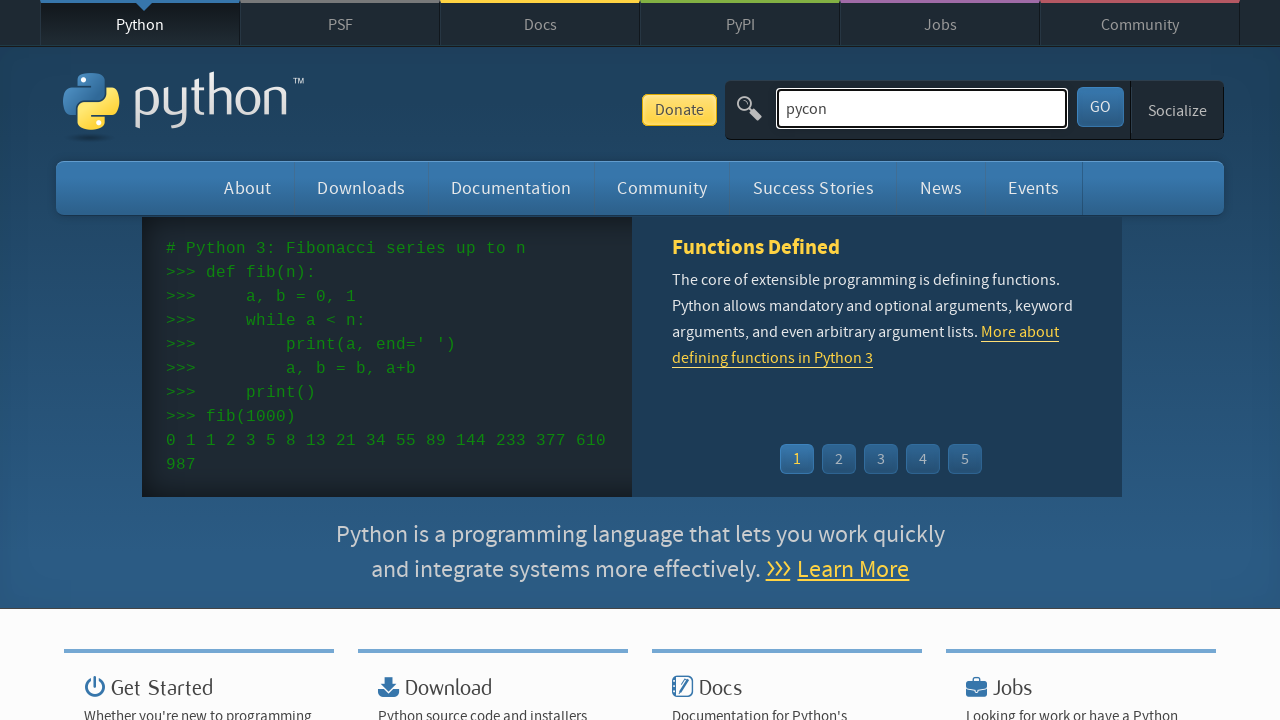

Pressed Enter to submit search for 'pycon' on input[name='q']
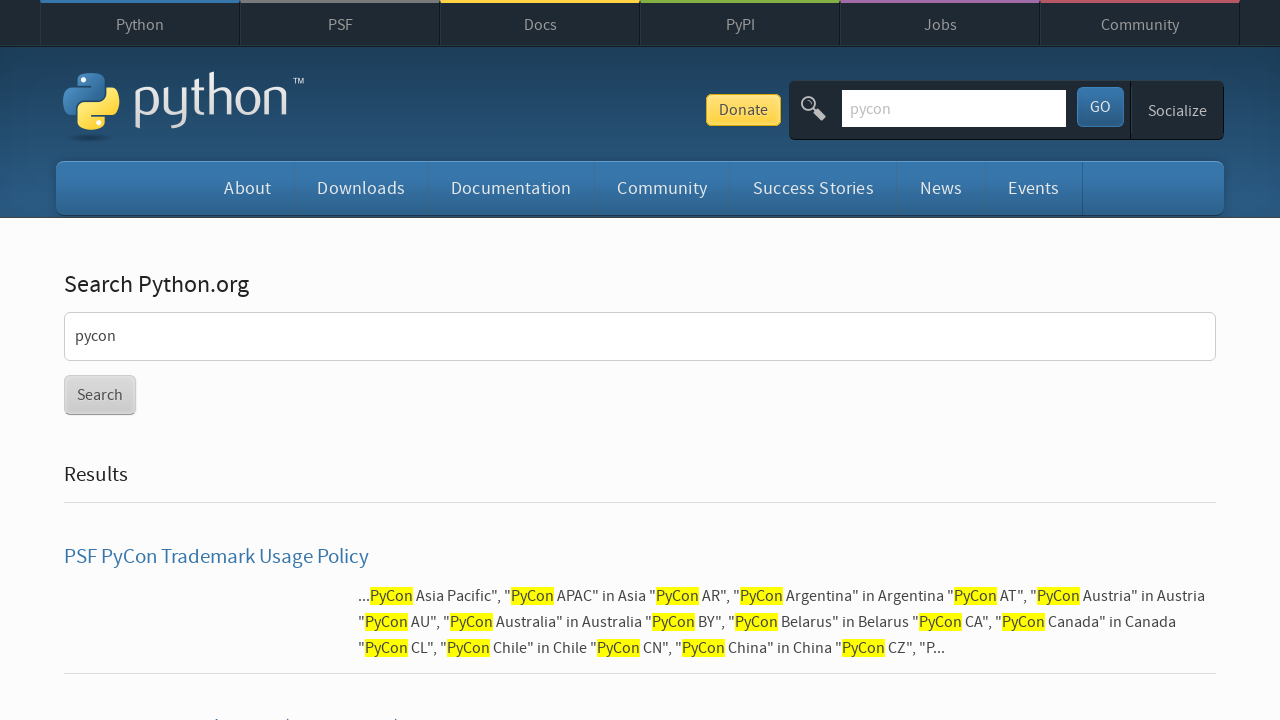

Search results page loaded and network idle
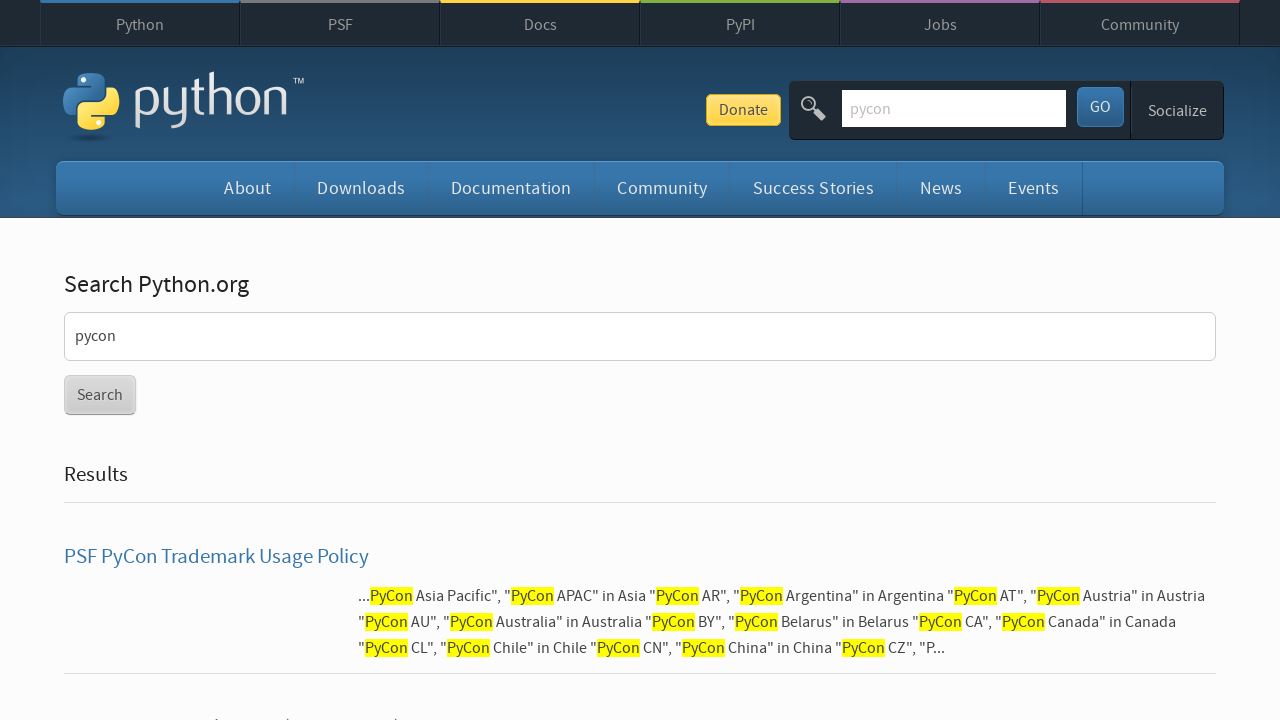

Verified search results are displayed (no 'No results found' message)
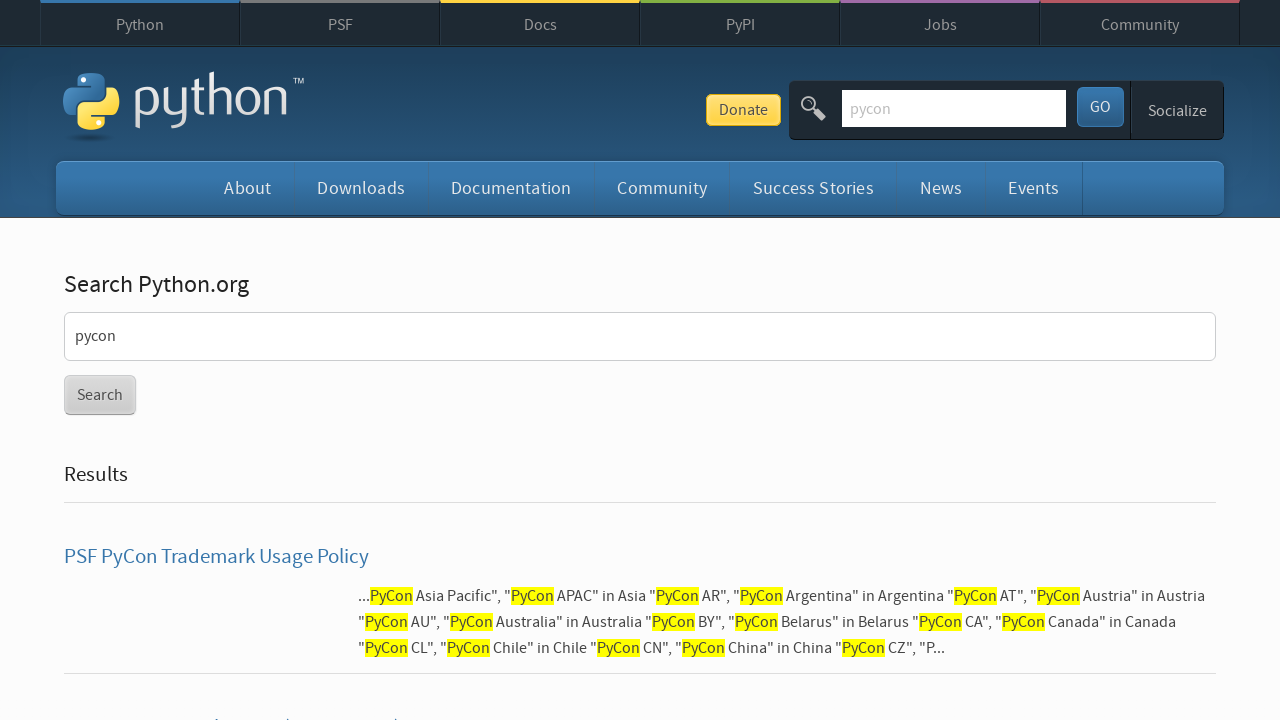

Located donate button element
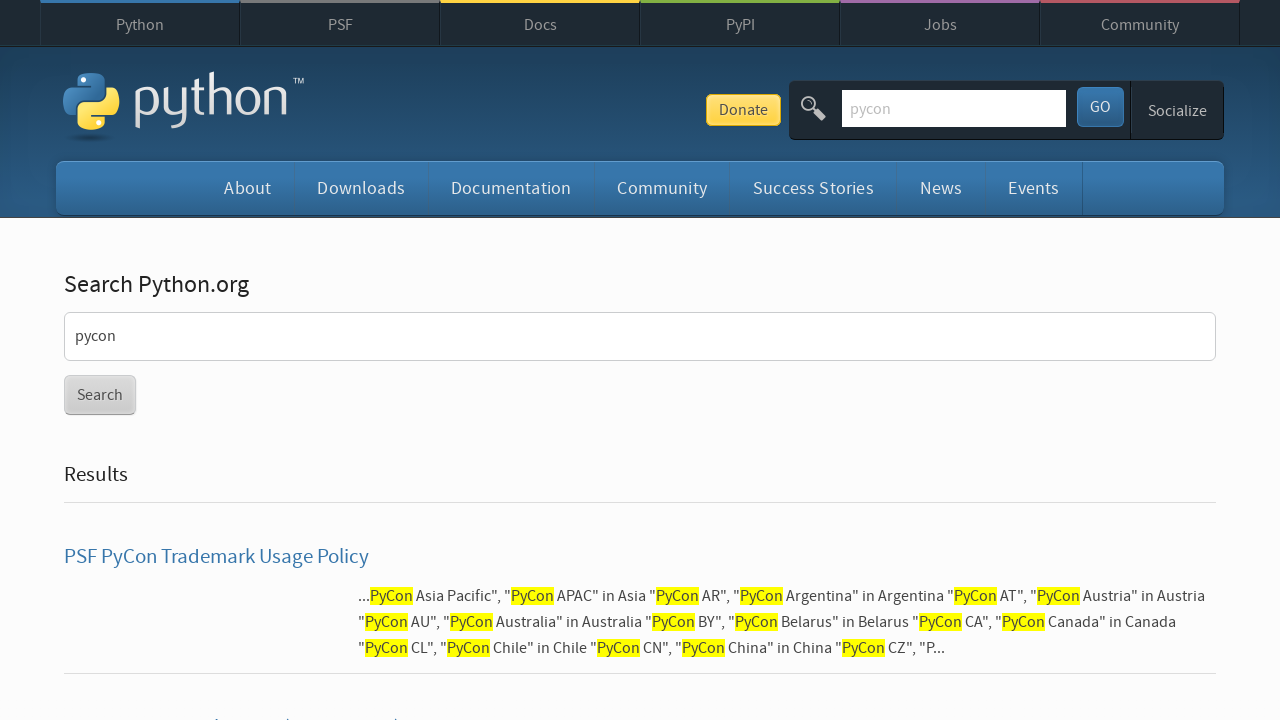

Retrieved and printed donate button text
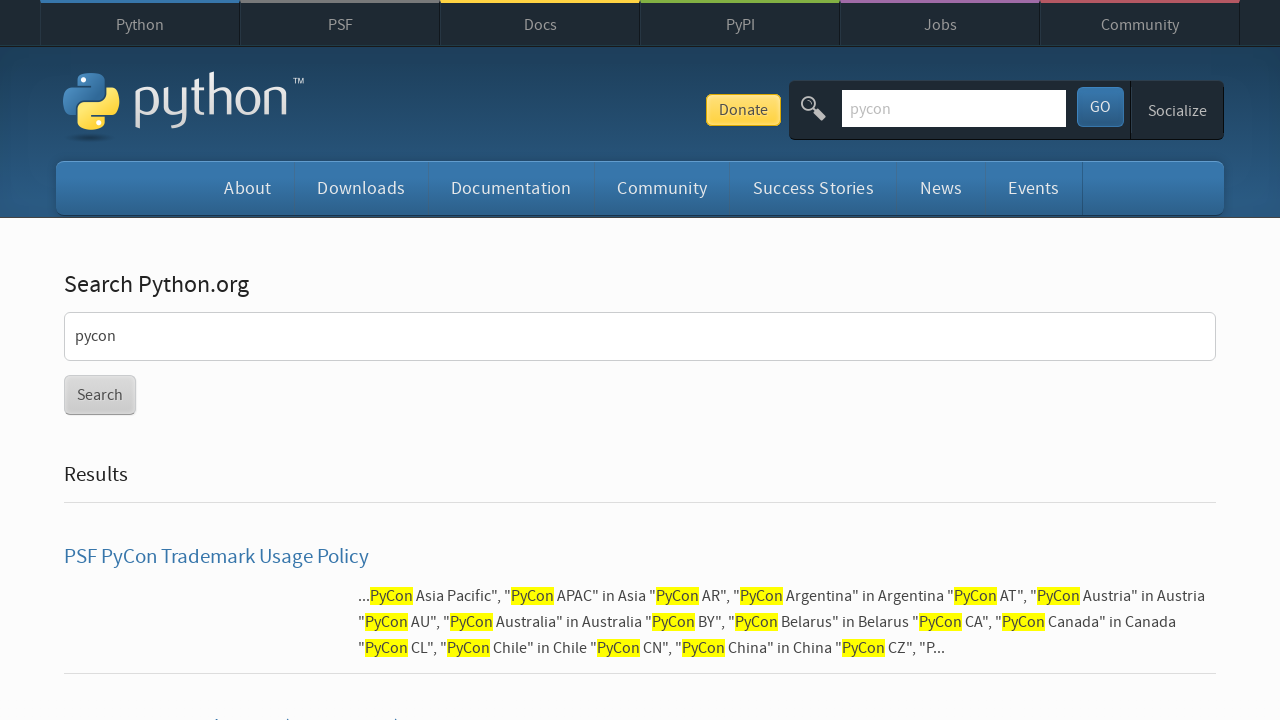

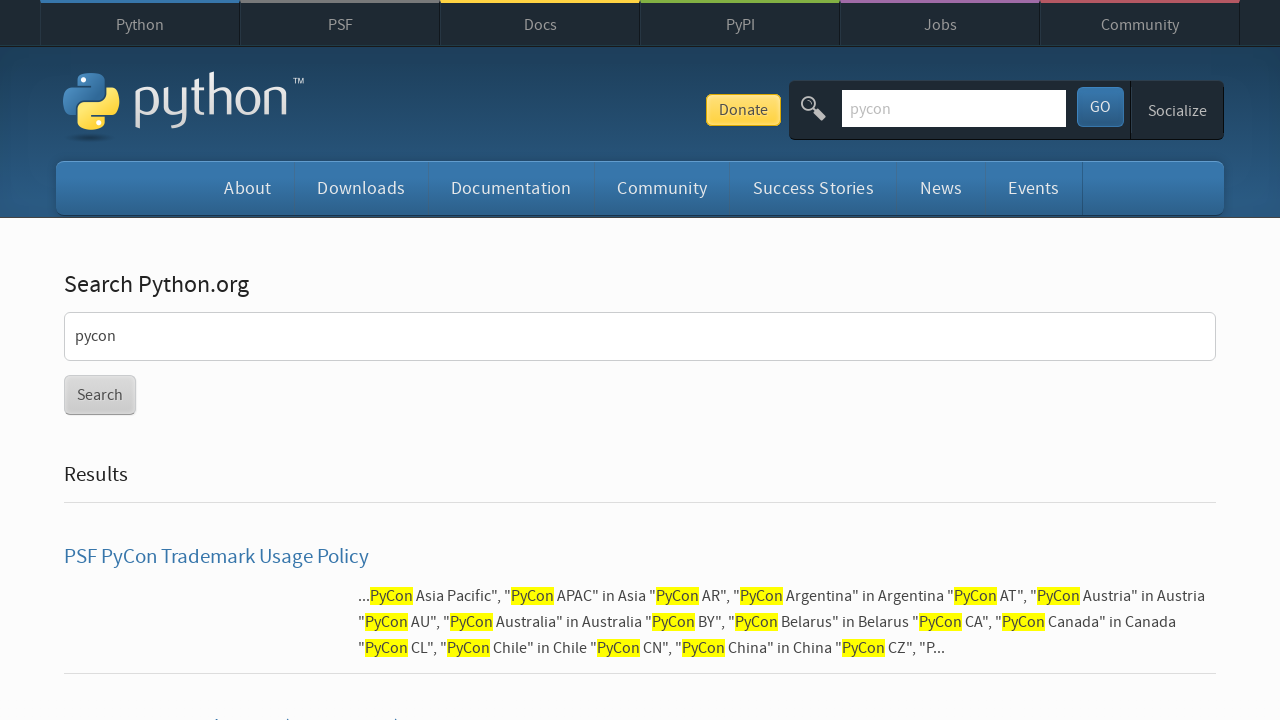